Tests drag and drop functionality on the jQuery UI demo page by dragging an element from the draggable source to the droppable target within an iframe.

Starting URL: http://jqueryui.com/droppable/

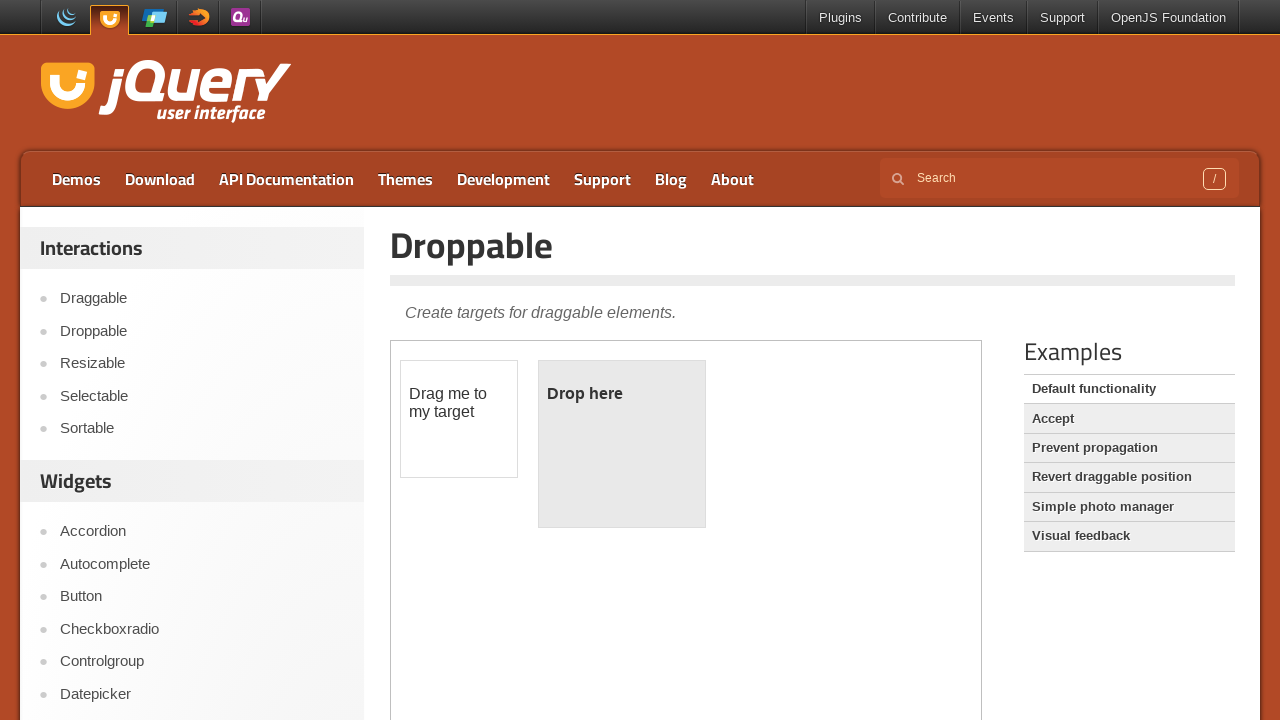

Located the demo iframe containing drag and drop elements
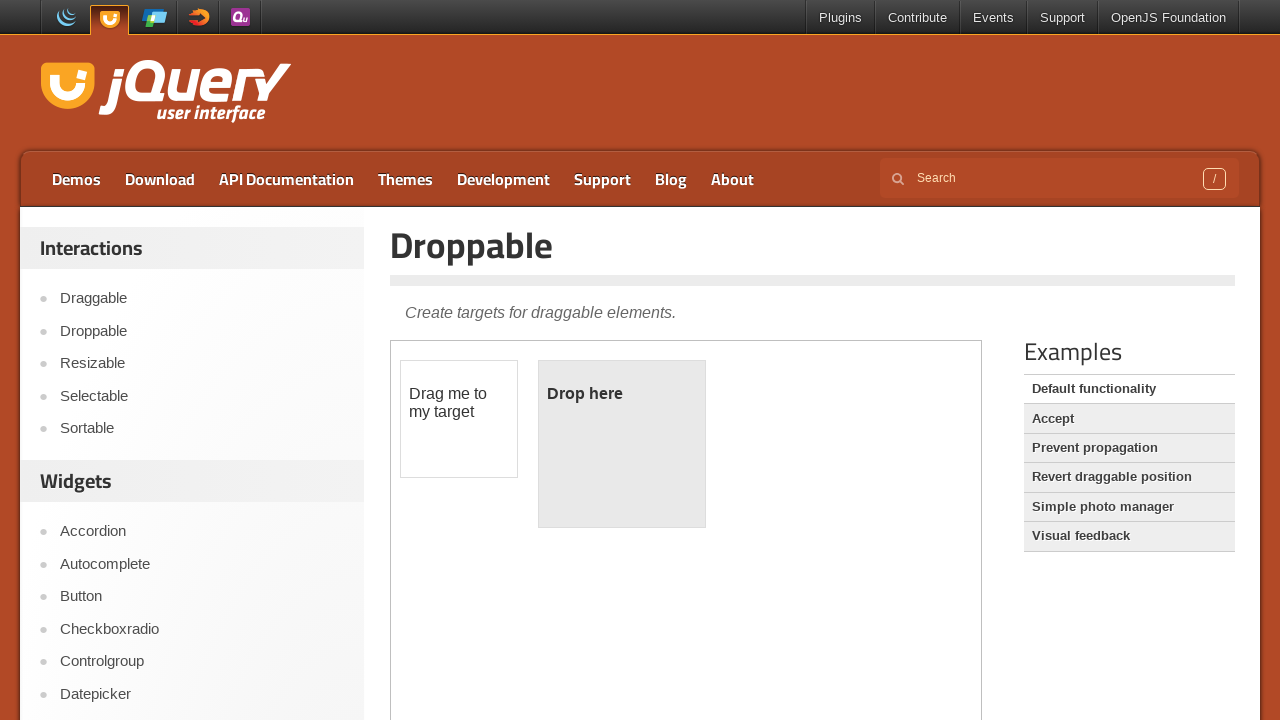

Located the draggable element with ID 'draggable'
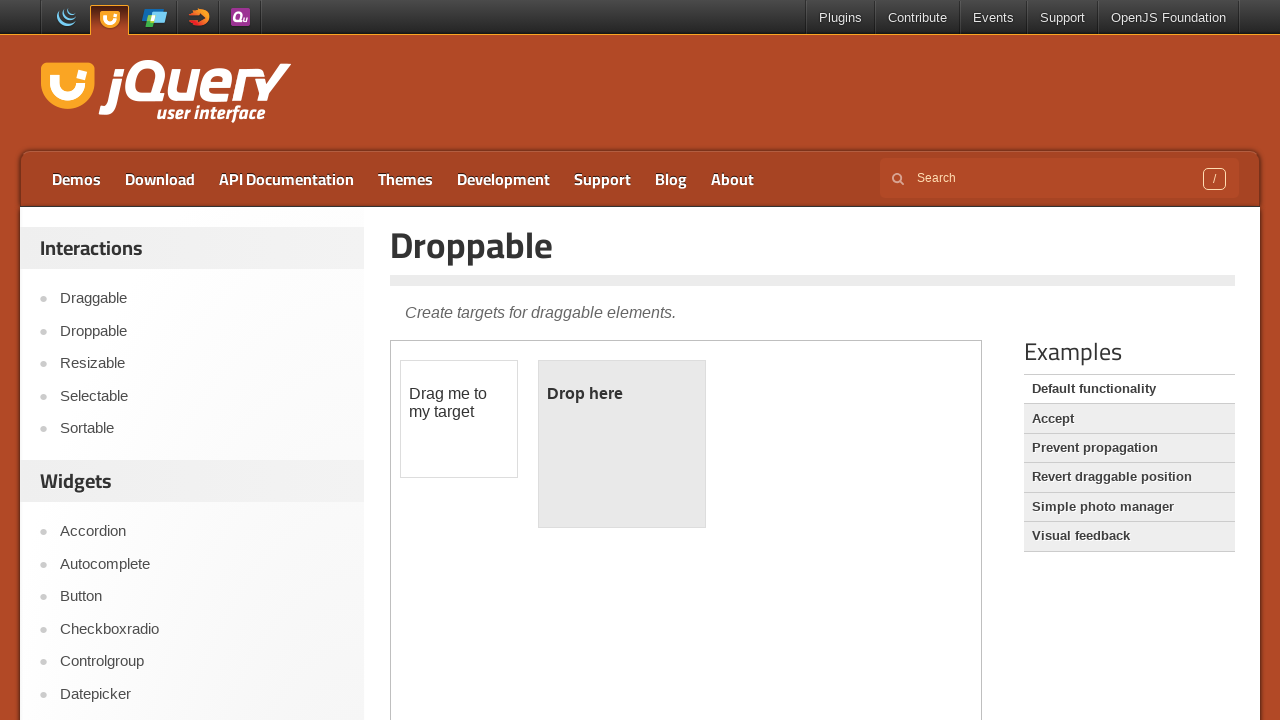

Located the droppable target element with ID 'droppable'
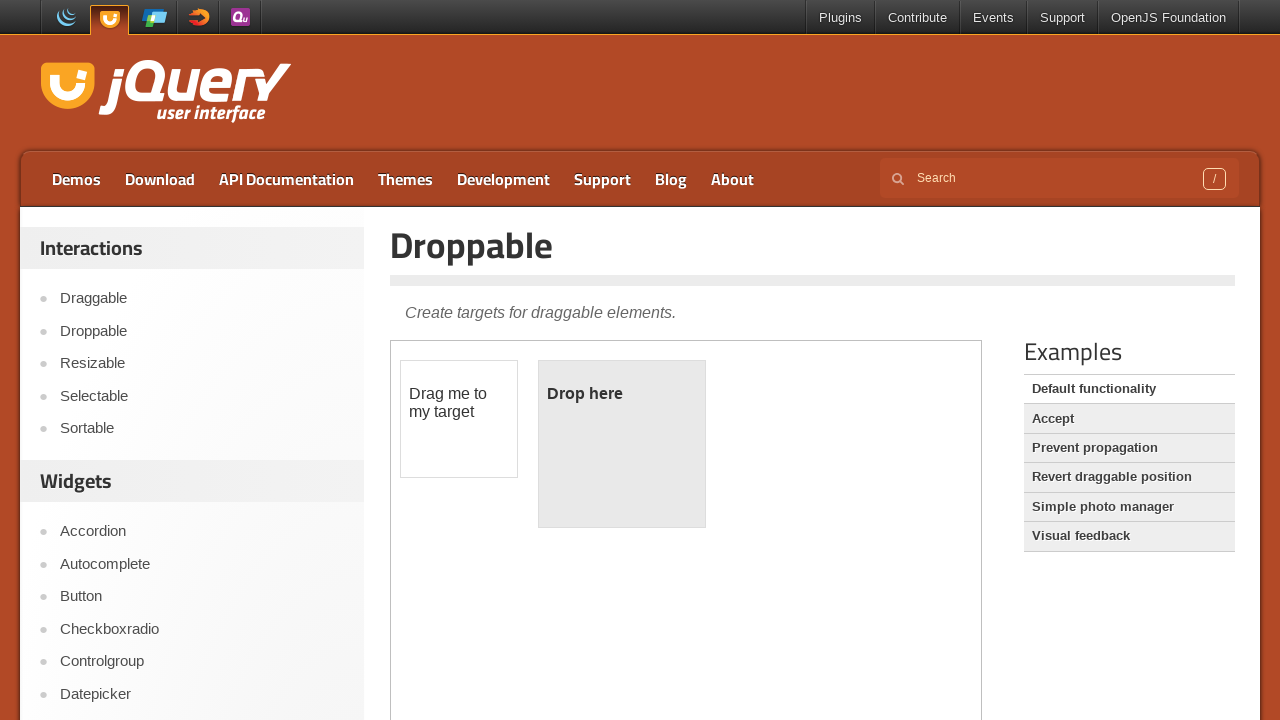

Dragged the draggable element to the droppable target at (622, 444)
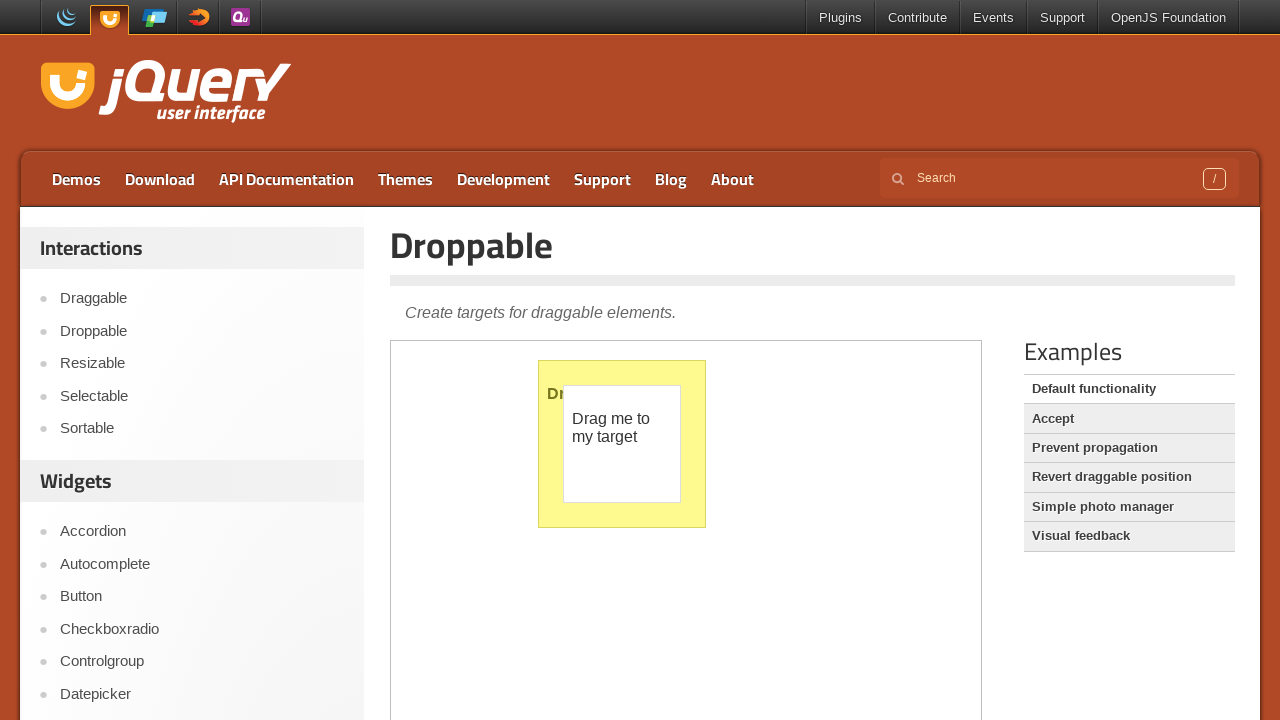

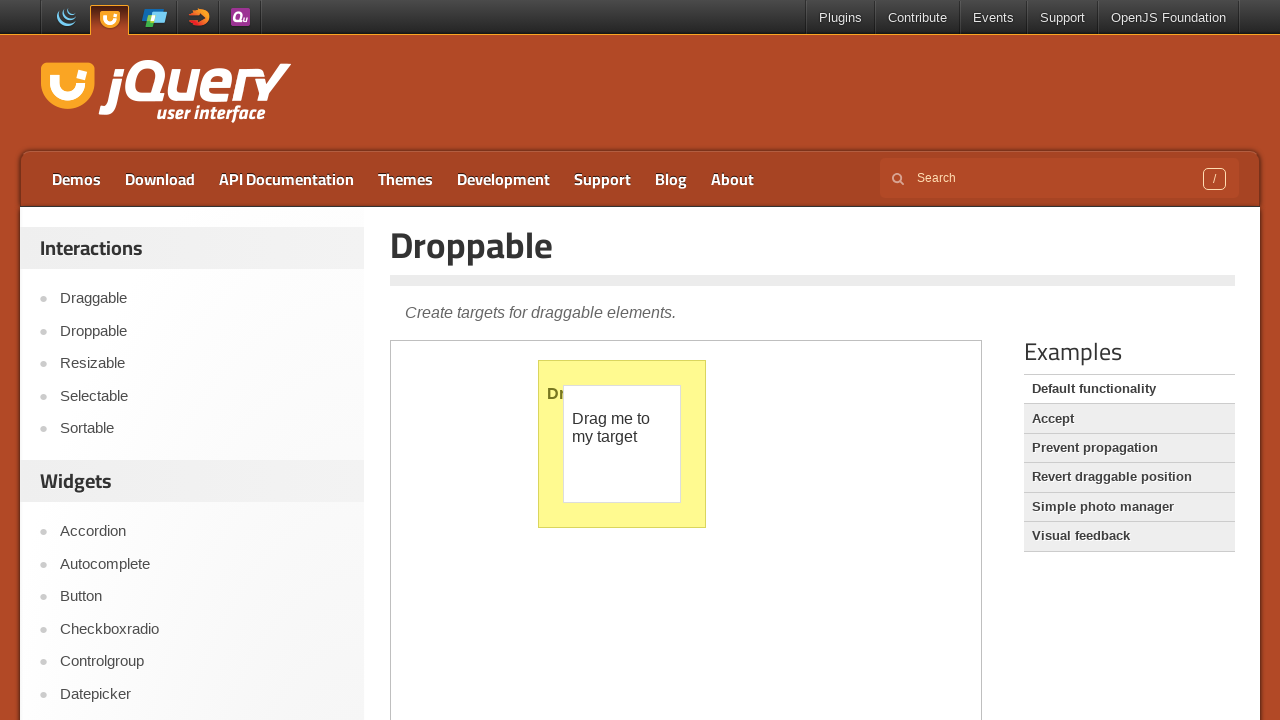